Tests JavaScript confirm dialog by clicking the confirm button and accepting it

Starting URL: https://the-internet.herokuapp.com/javascript_alerts

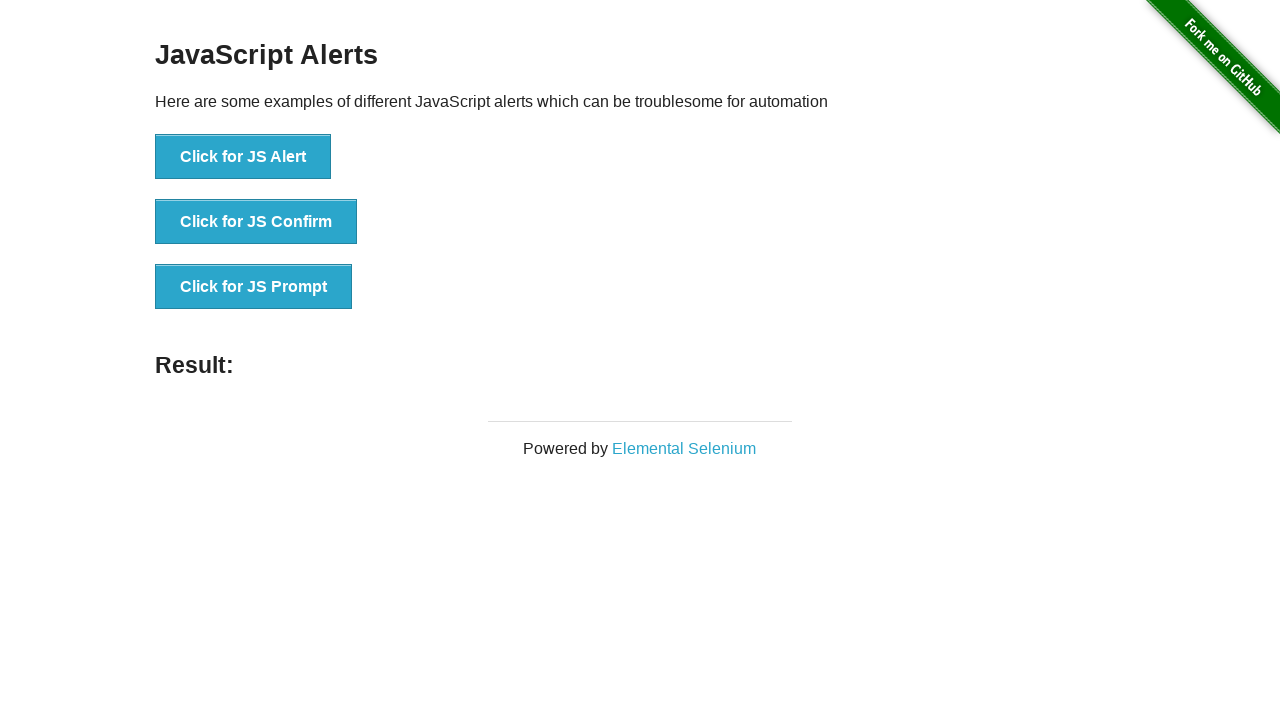

Clicked on JS Confirm button at (256, 222) on xpath=//button[text()='Click for JS Confirm']
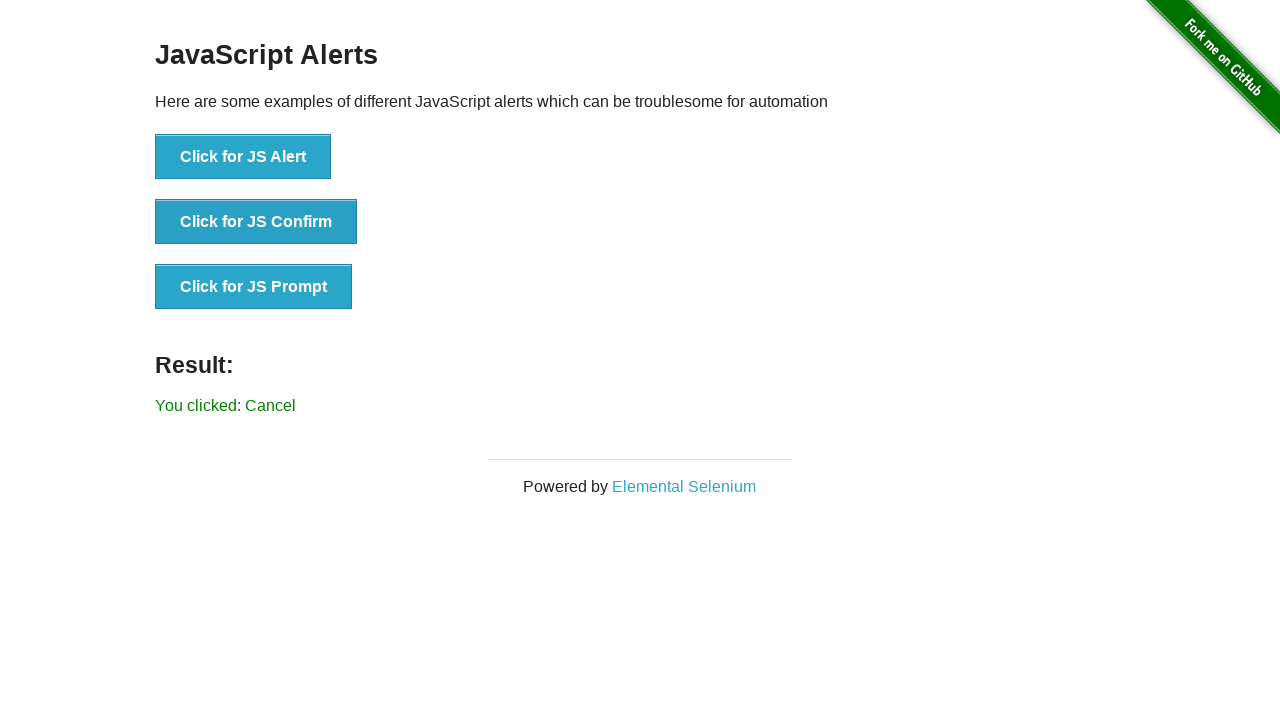

Set up dialog handler to accept confirm dialog
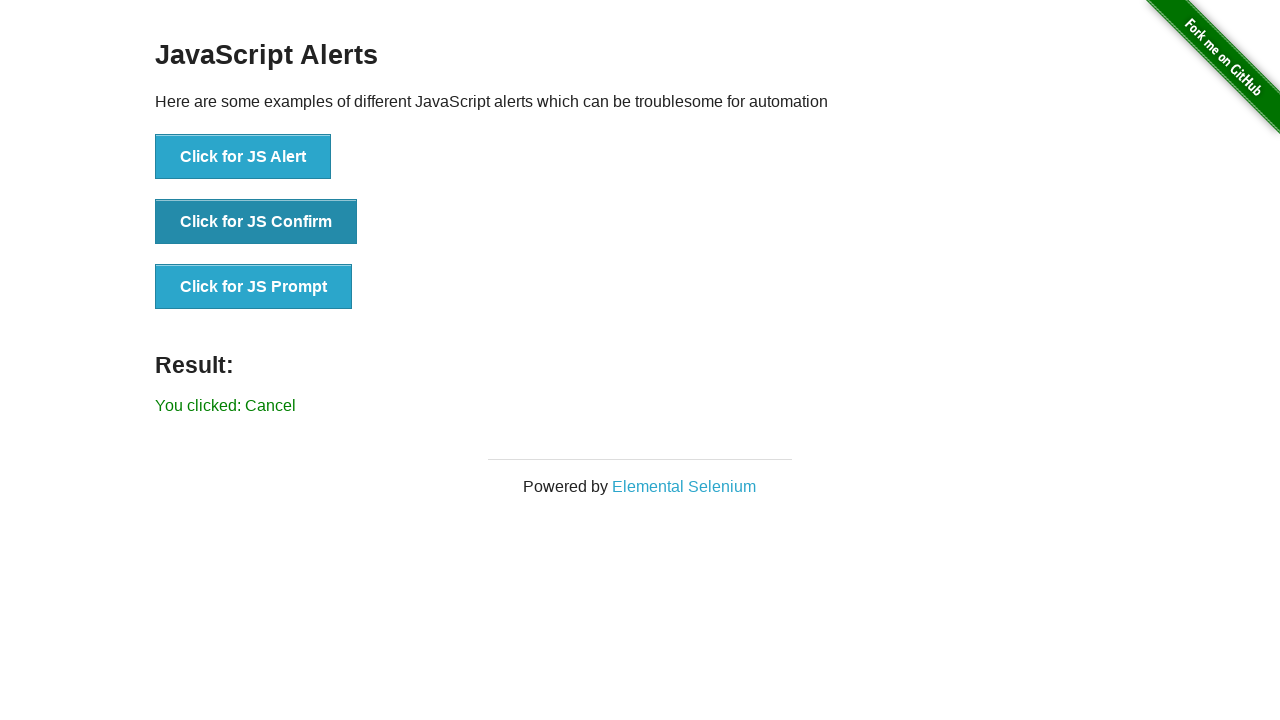

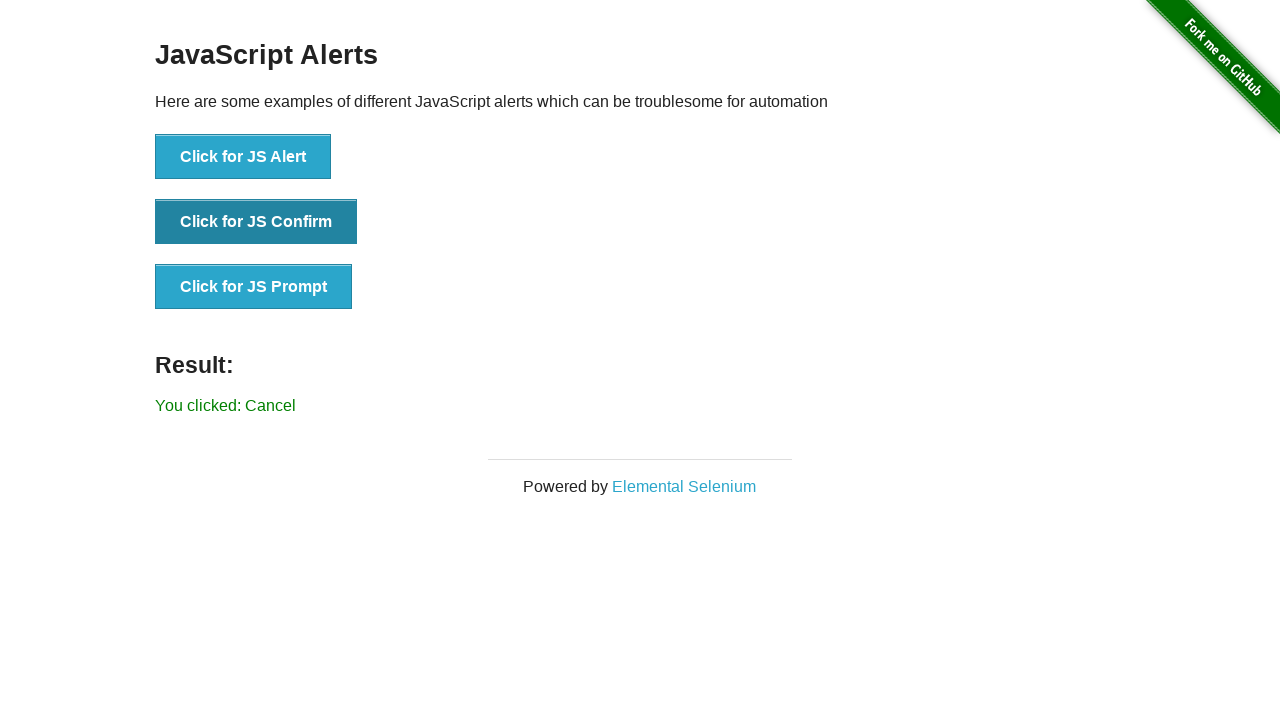